Tests drag and drop functionality on jQuery UI demo page by dragging an element and dropping it onto a target area

Starting URL: https://jqueryui.com/droppable/

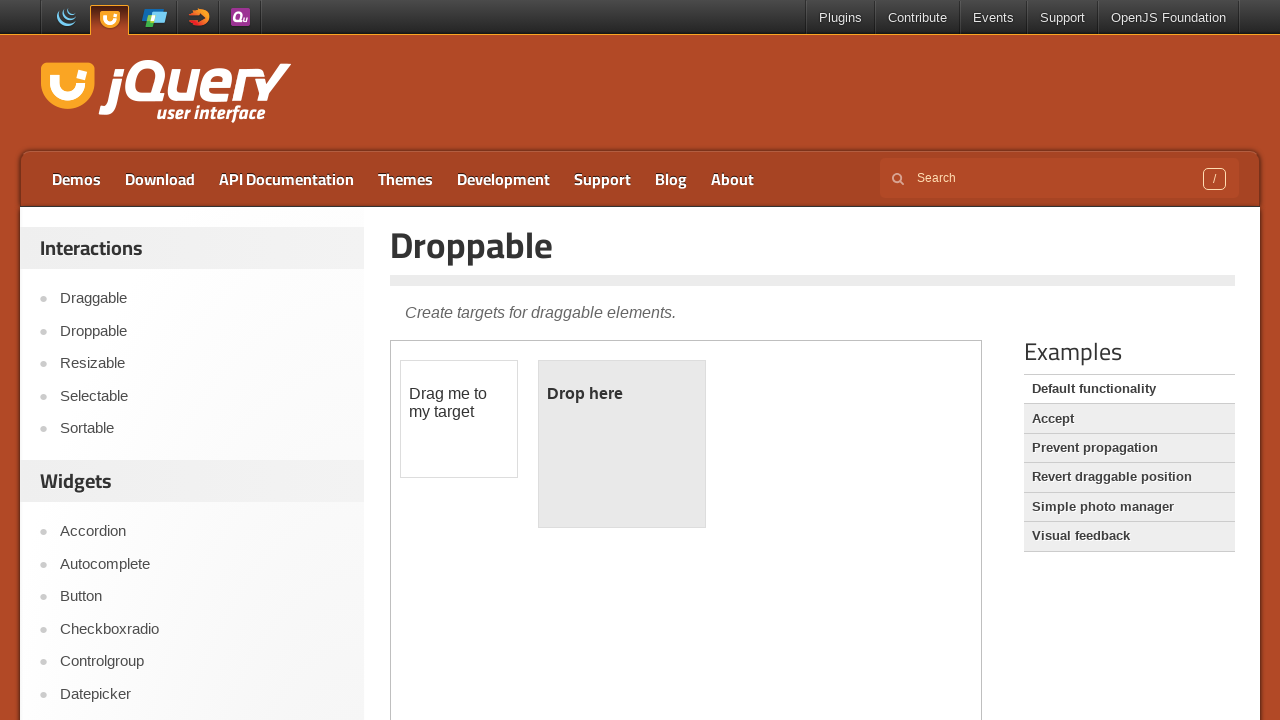

Located the first iframe containing the drag and drop demo
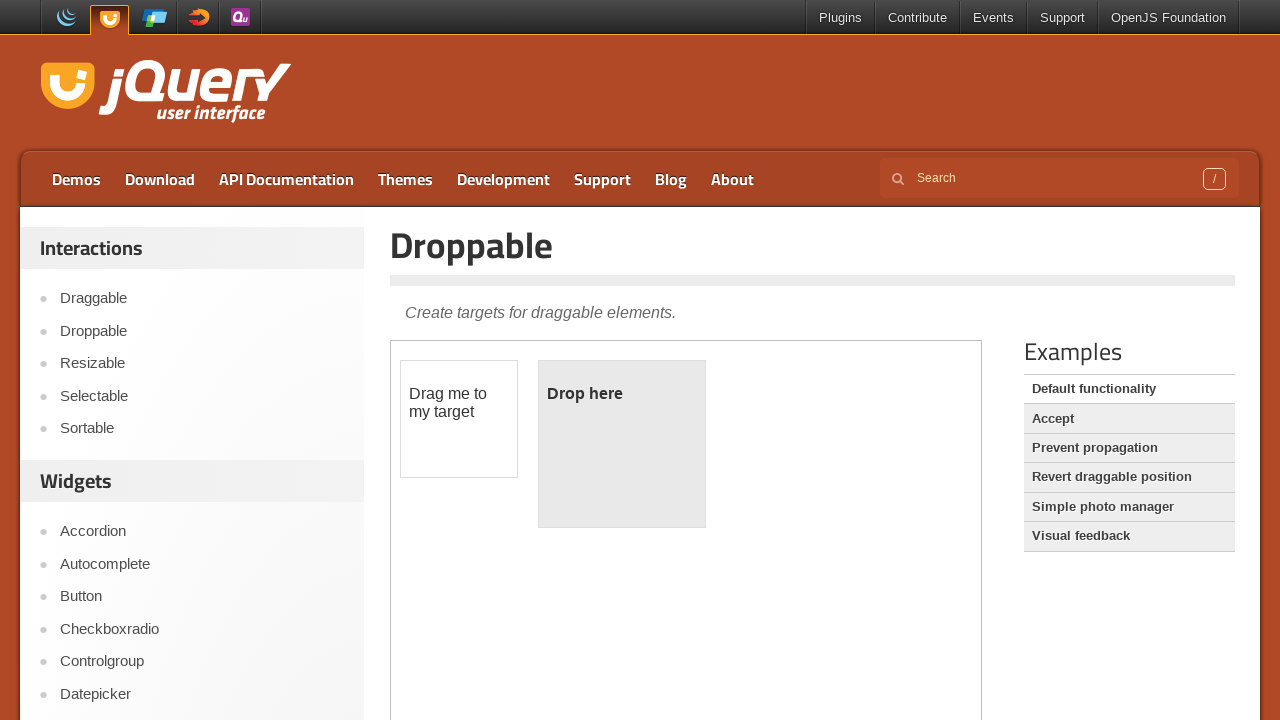

Located the draggable element with id 'draggable'
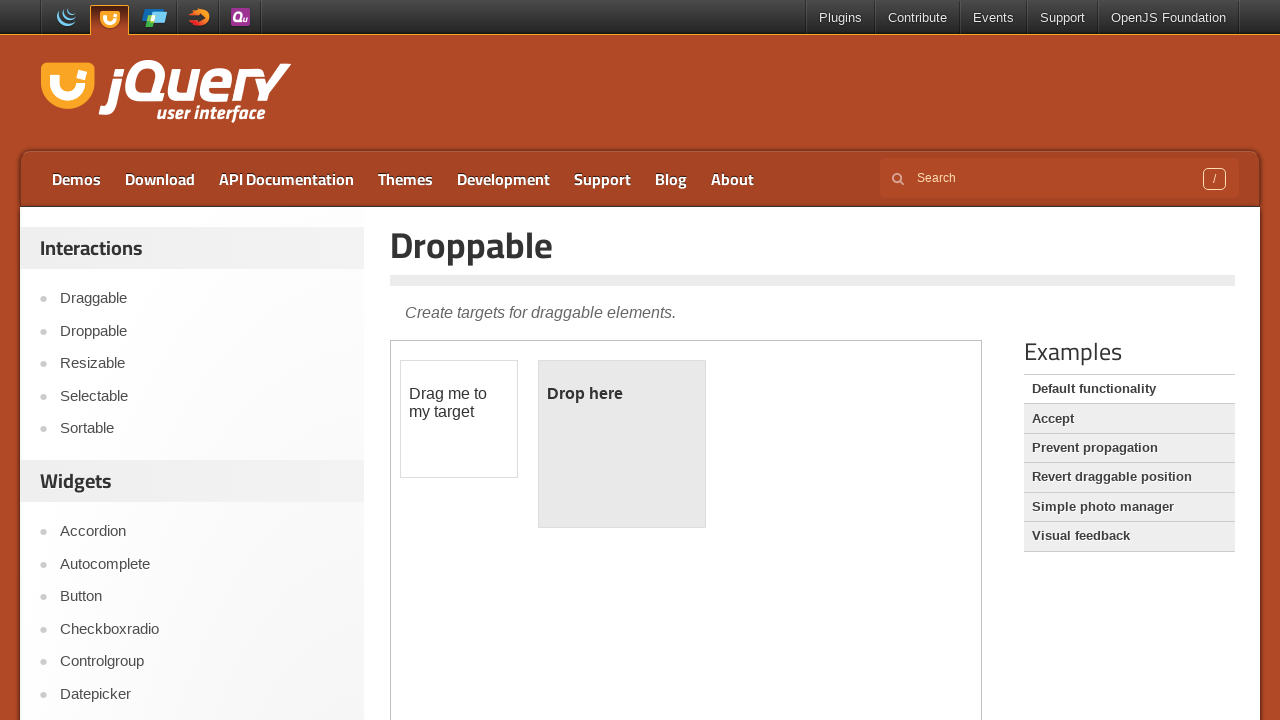

Located the droppable target element with id 'droppable'
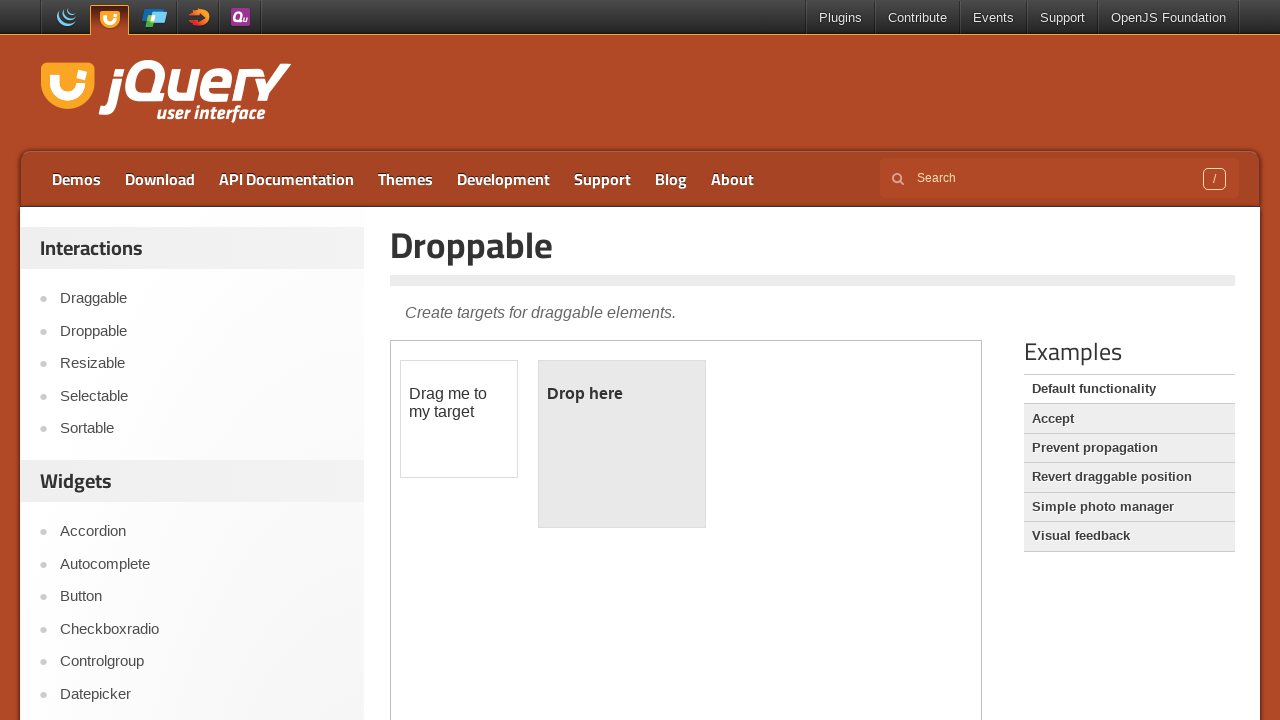

Dragged the draggable element onto the droppable target at (622, 444)
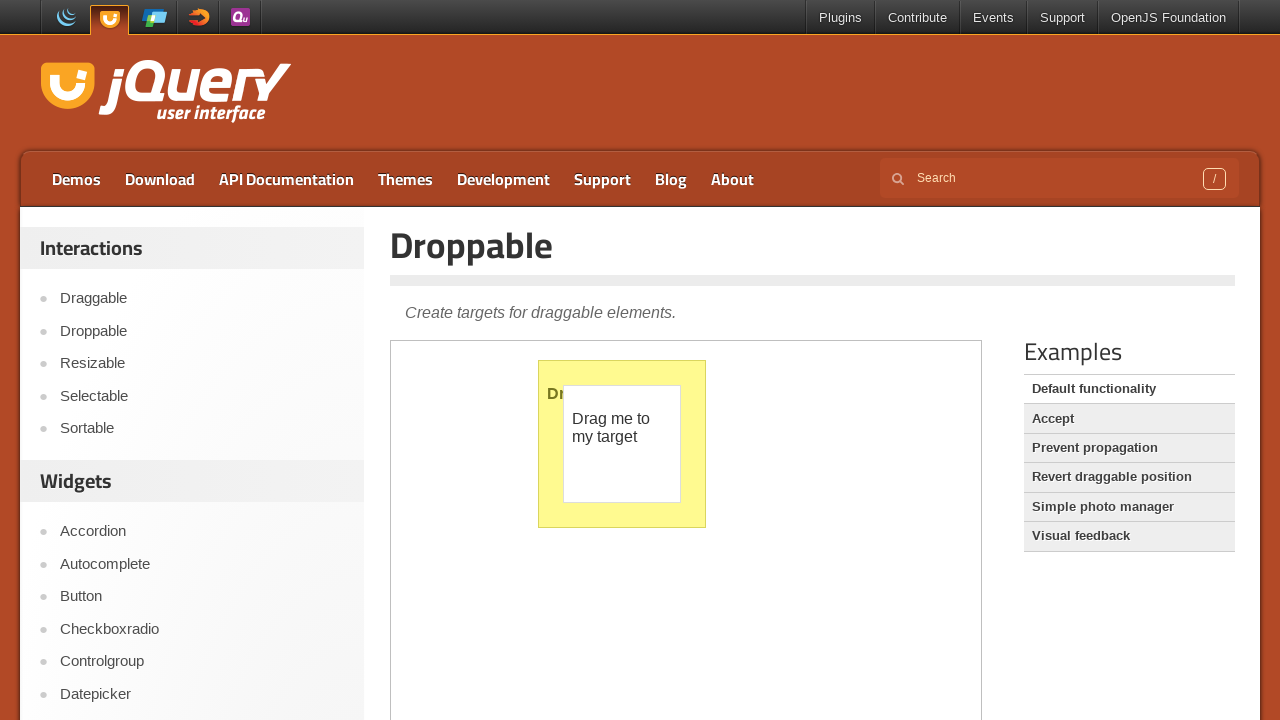

Waited 3 seconds for drag and drop animation to complete
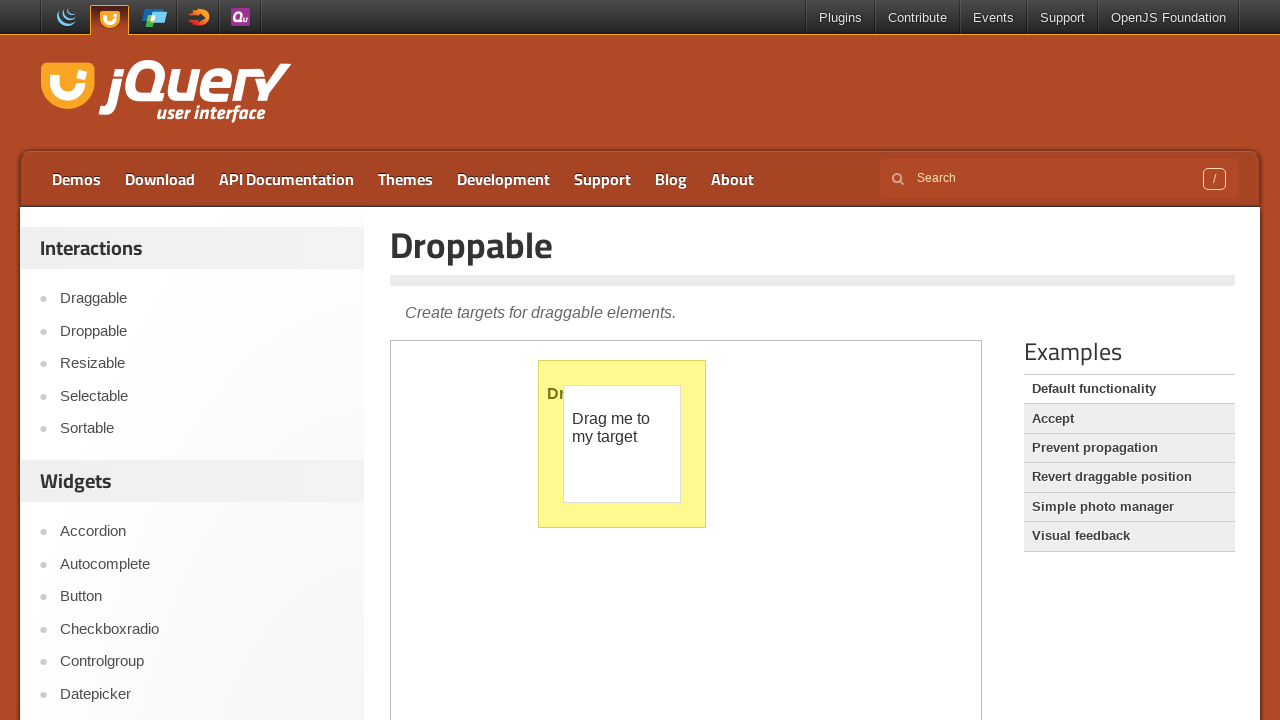

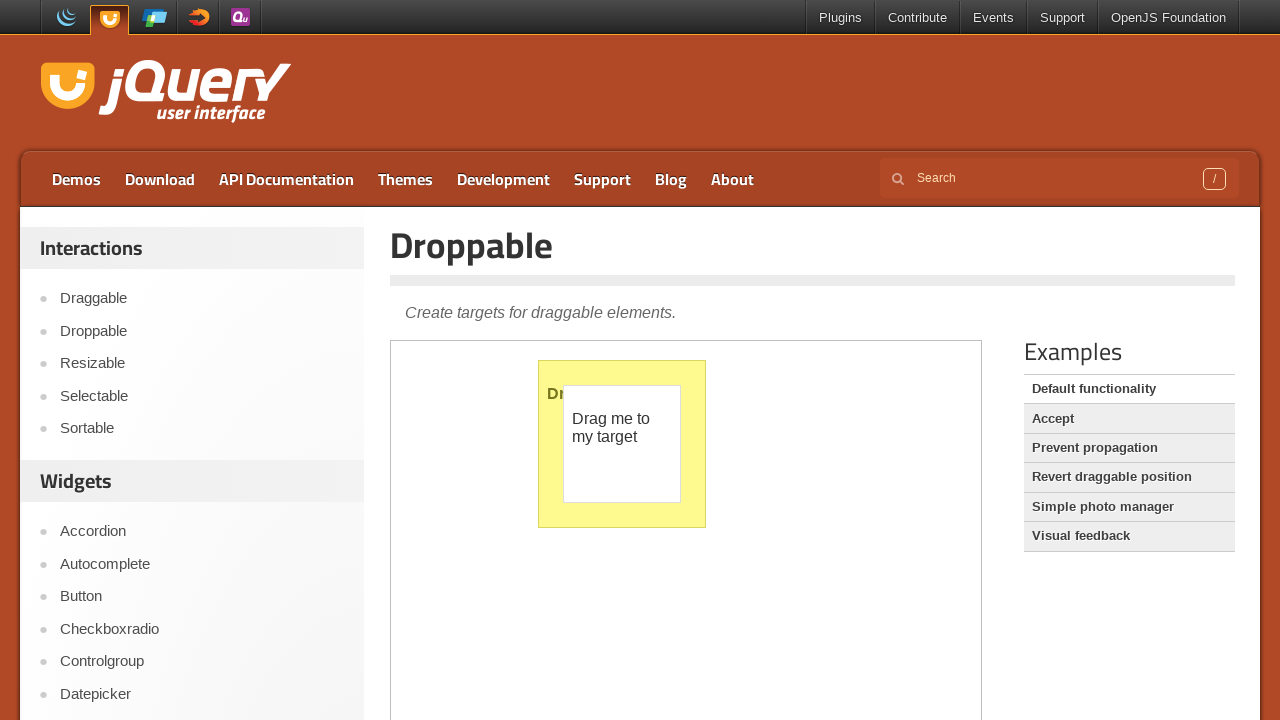